Navigates to the Curitiba bus schedule page and verifies that the bus line selection dropdown is present and accessible.

Starting URL: https://www.urbs.curitiba.pr.gov.br/horario-de-onibus

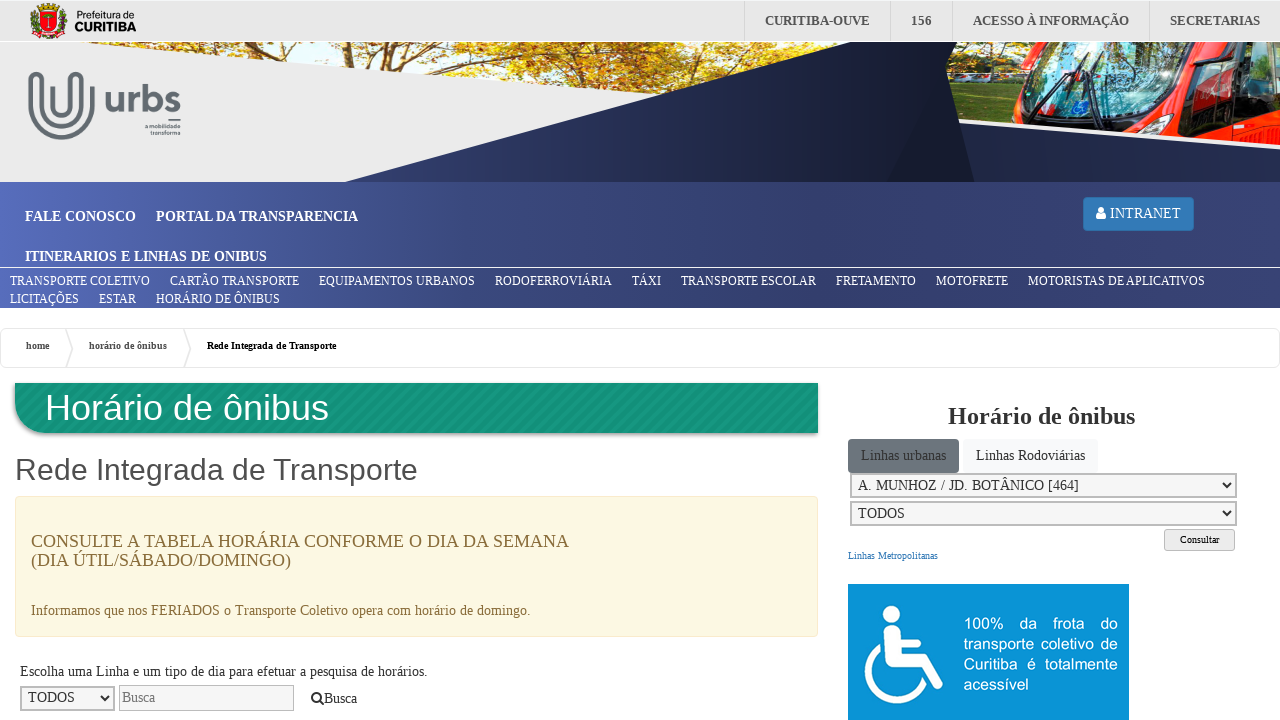

Navigated to Curitiba bus schedule page
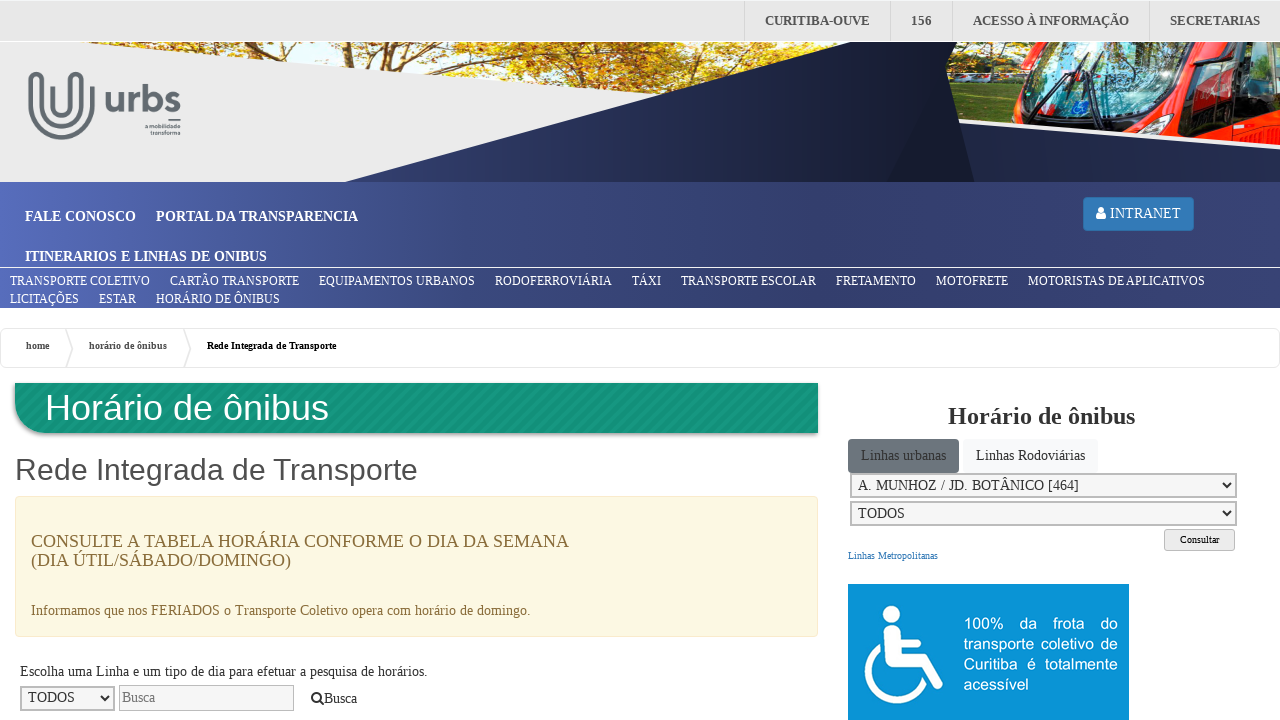

Bus line selection dropdown is present in DOM
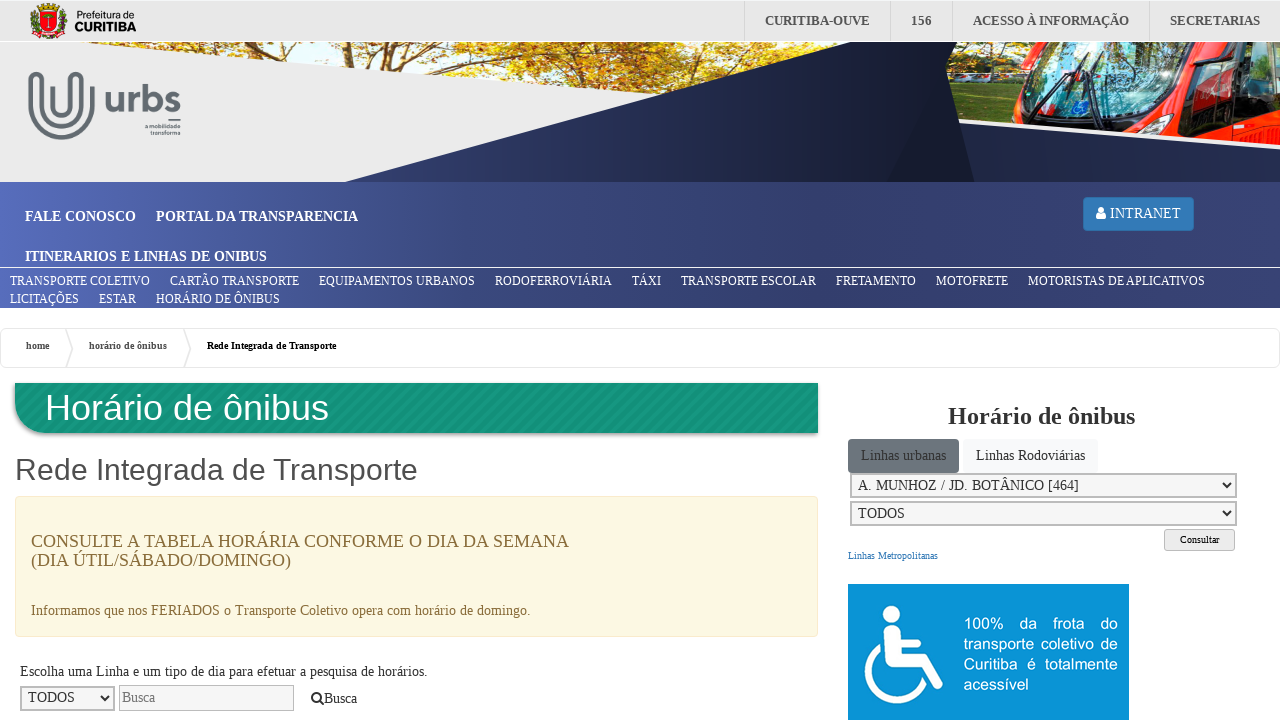

Bus line selection dropdown is visible and accessible
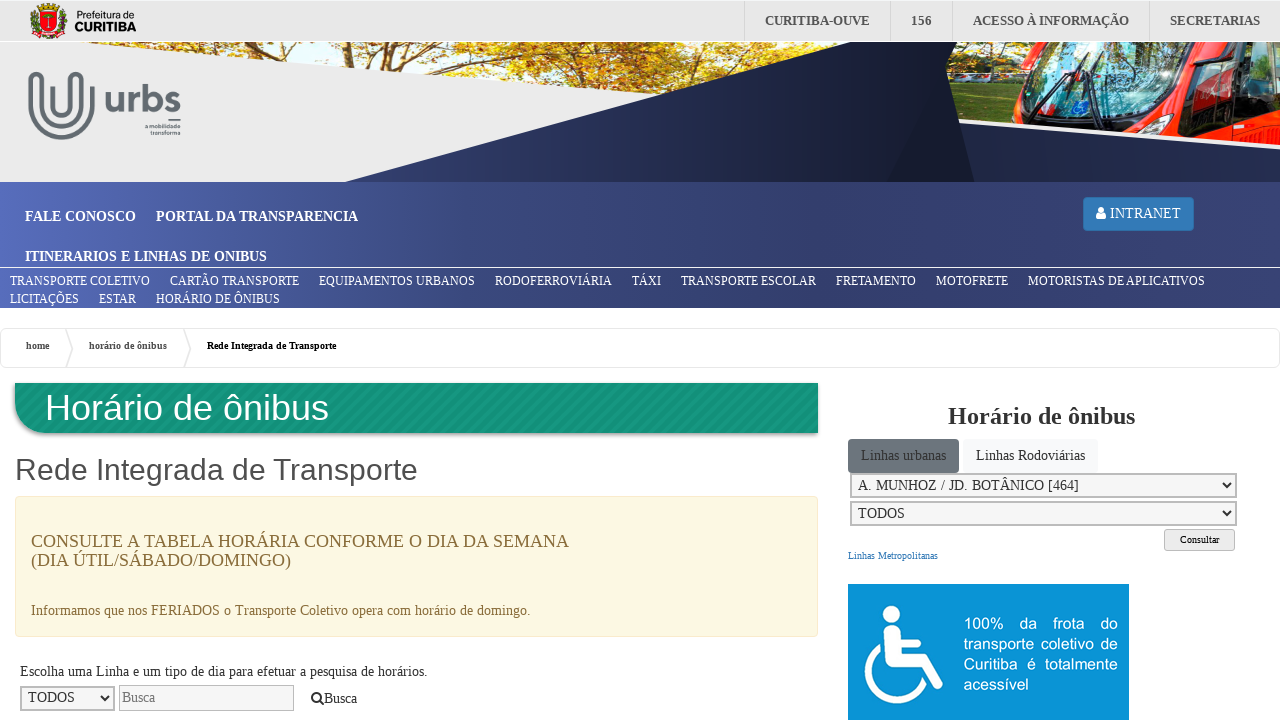

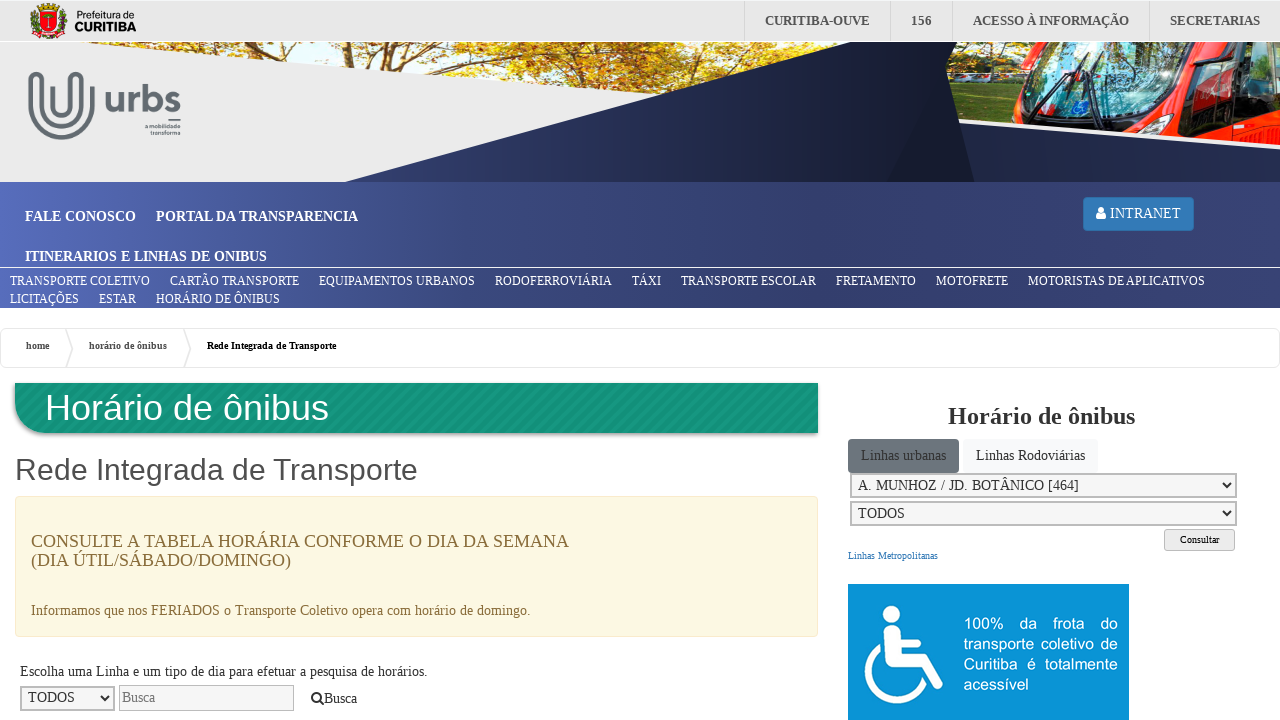